Tests various form elements on a practice automation page including radio buttons, autocomplete, dropdown selection, and checkboxes

Starting URL: https://rahulshettyacademy.com/AutomationPractice/

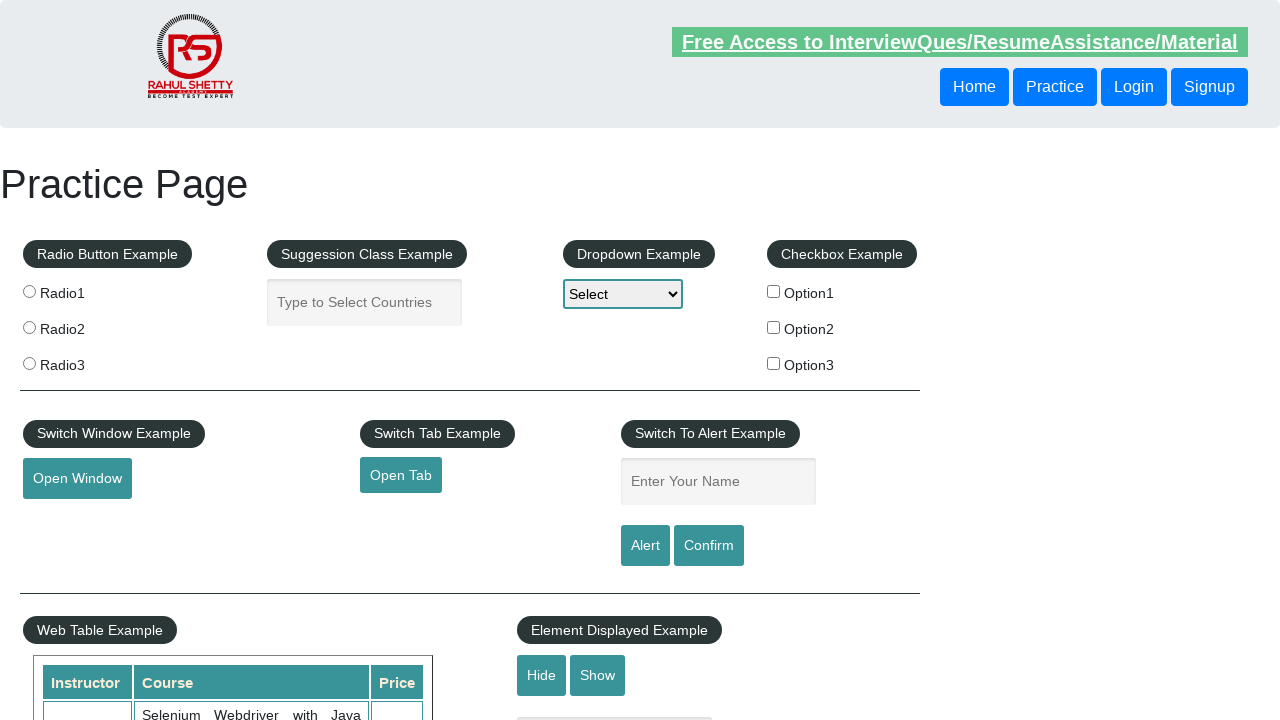

Clicked radio button option 2 at (29, 327) on input[value='radio2']
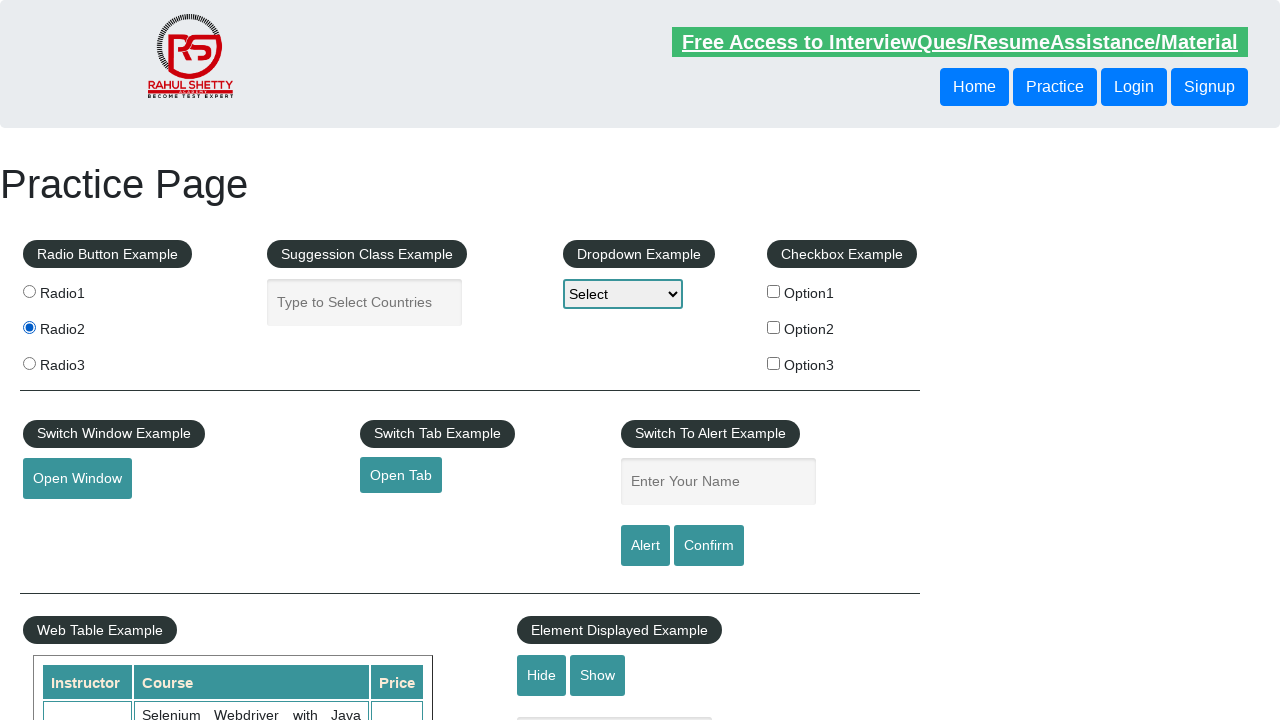

Filled autocomplete field with 'ru' on #autocomplete
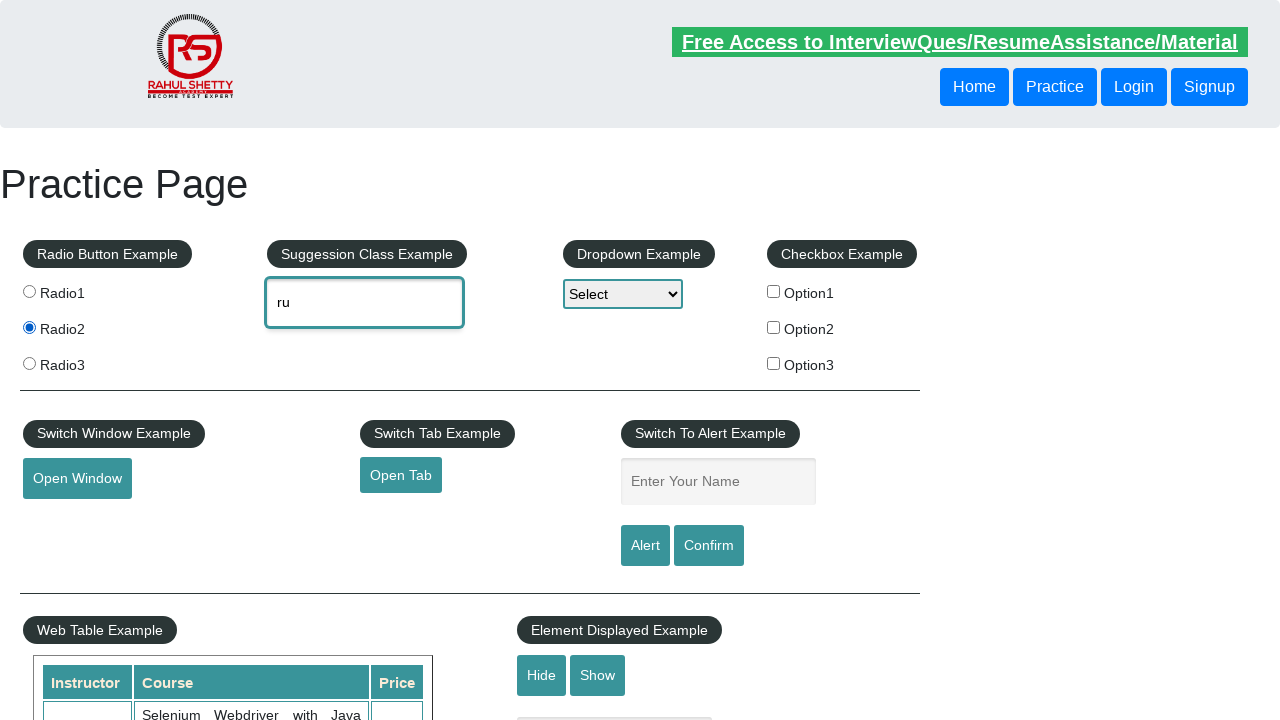

Autocomplete suggestions appeared
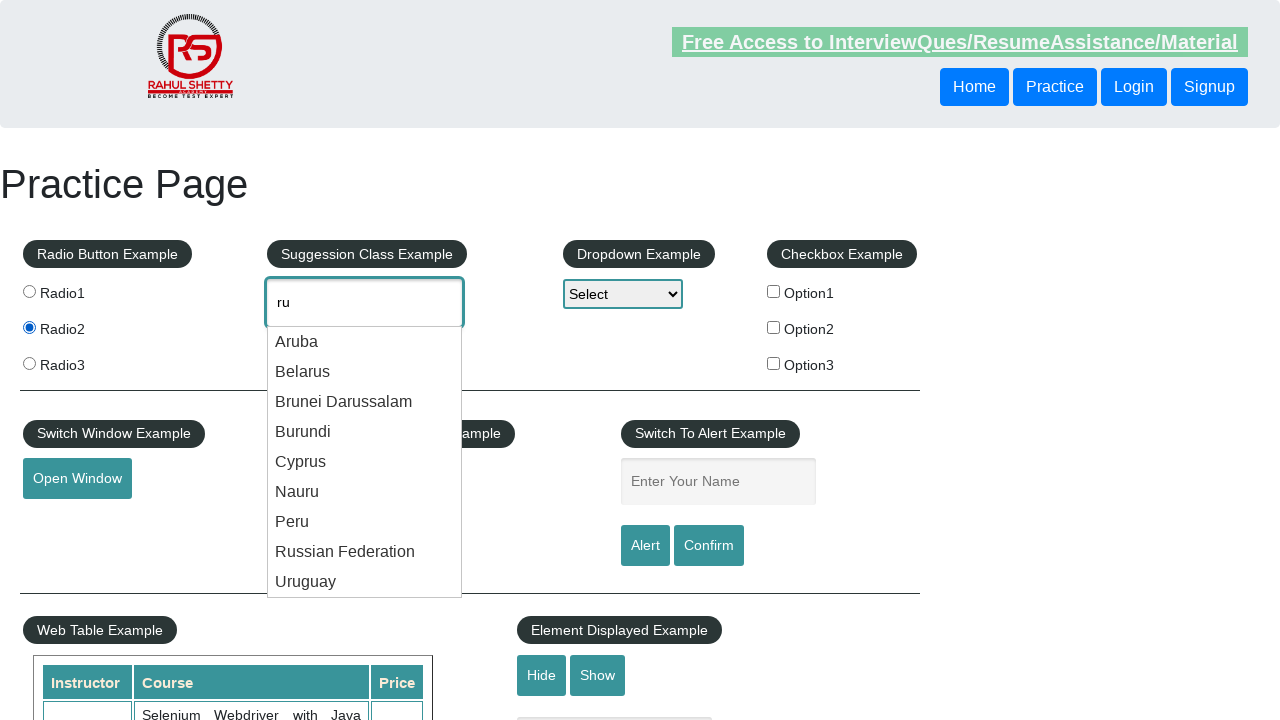

Selected Option3 from dropdown on select[id*='dropdown-class-example']
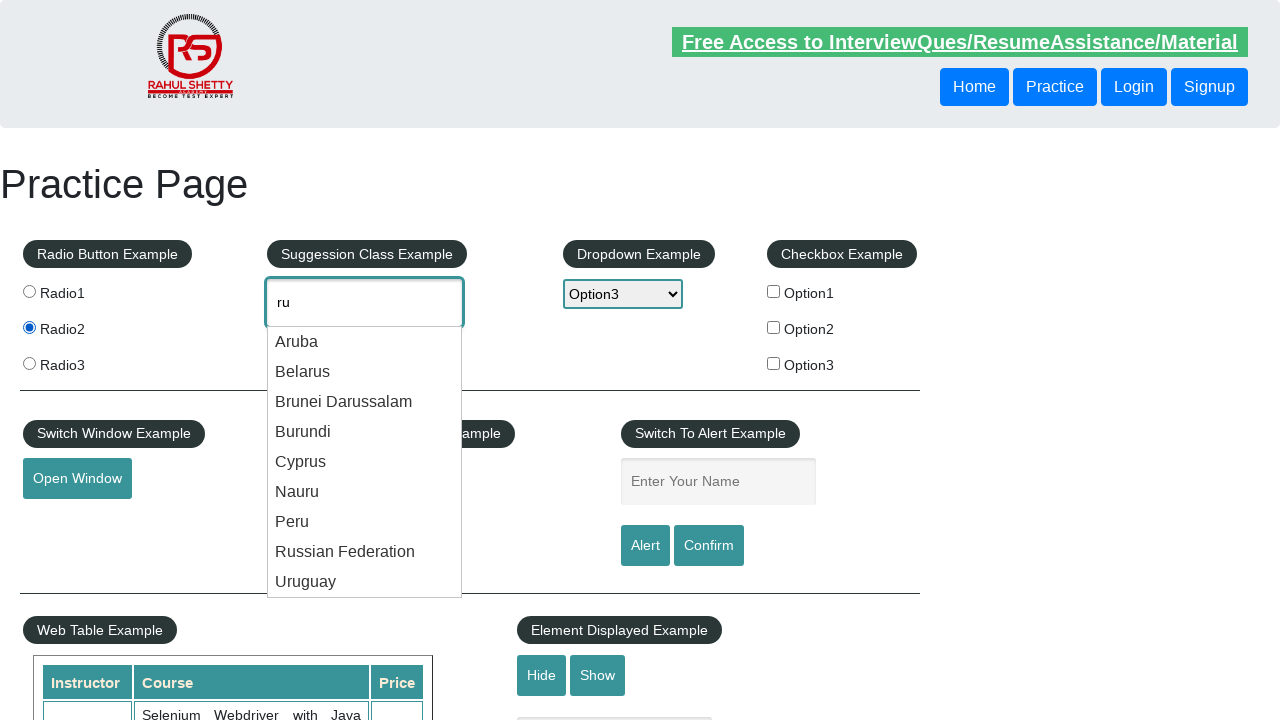

Clicked BMW checkbox at (842, 293) on label[for='bmw']
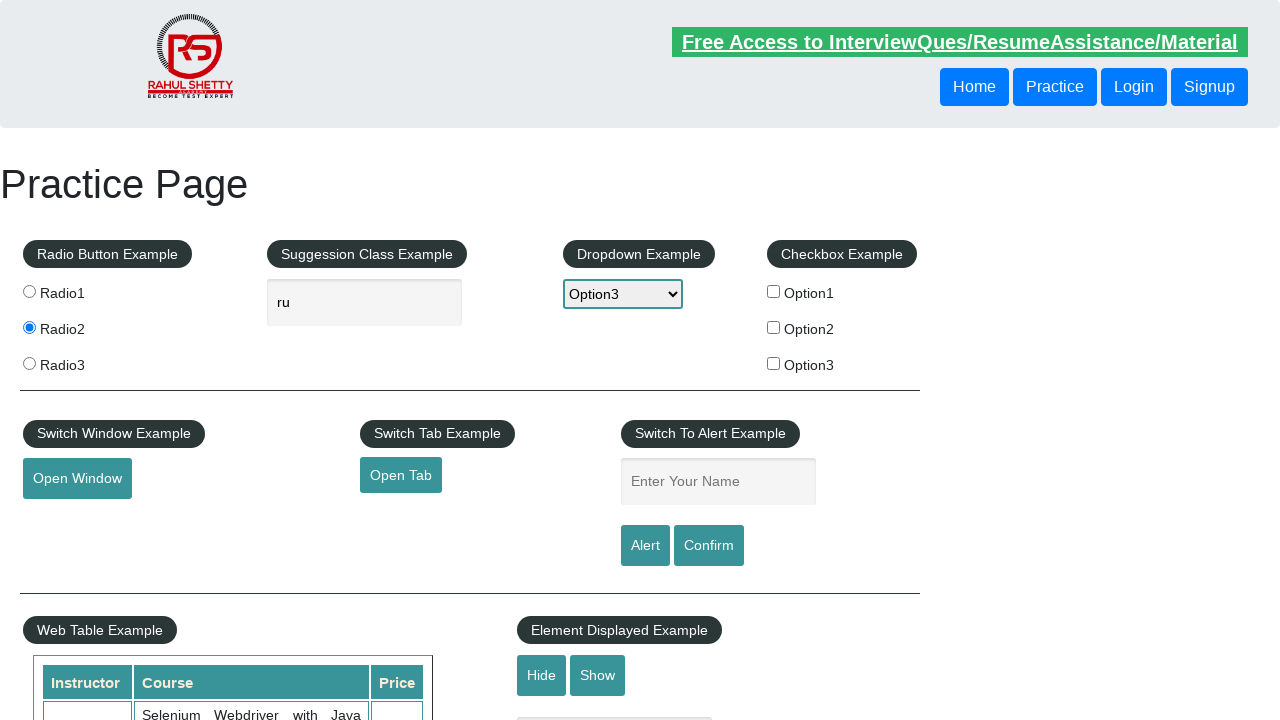

Clicked Benz checkbox at (842, 329) on label[for='benz']
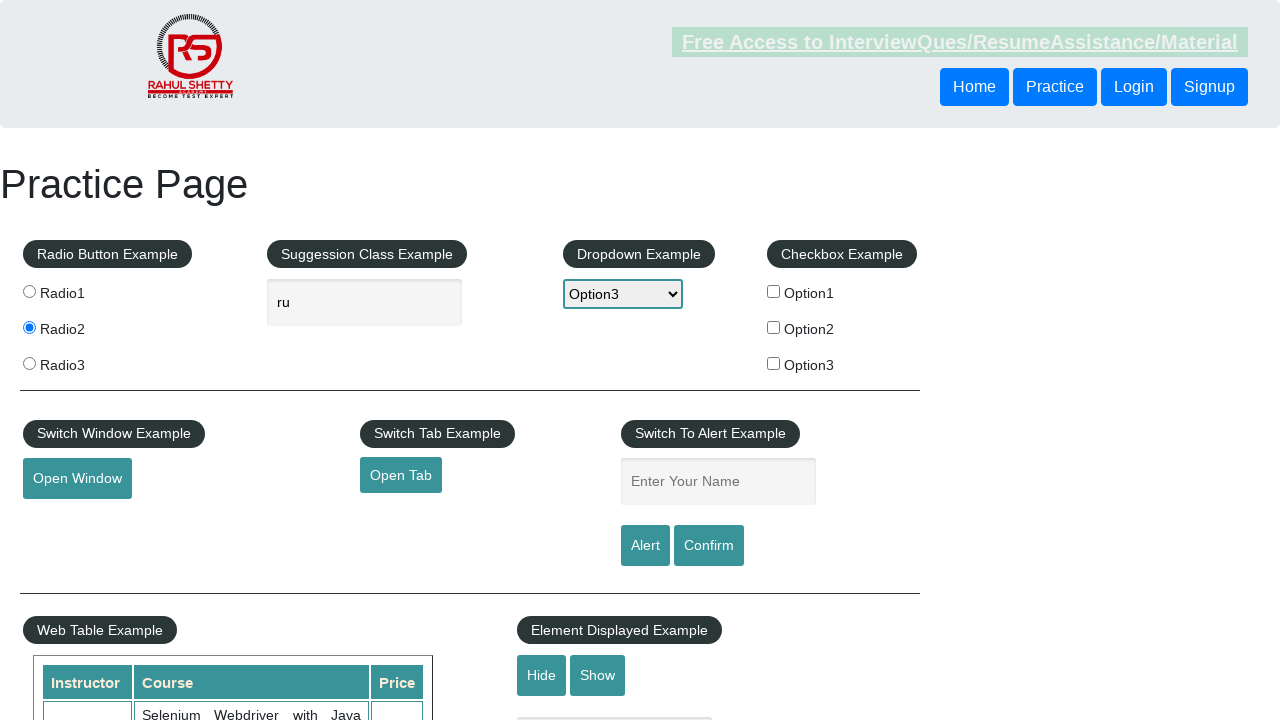

Clicked Honda checkbox at (842, 365) on label[for='honda']
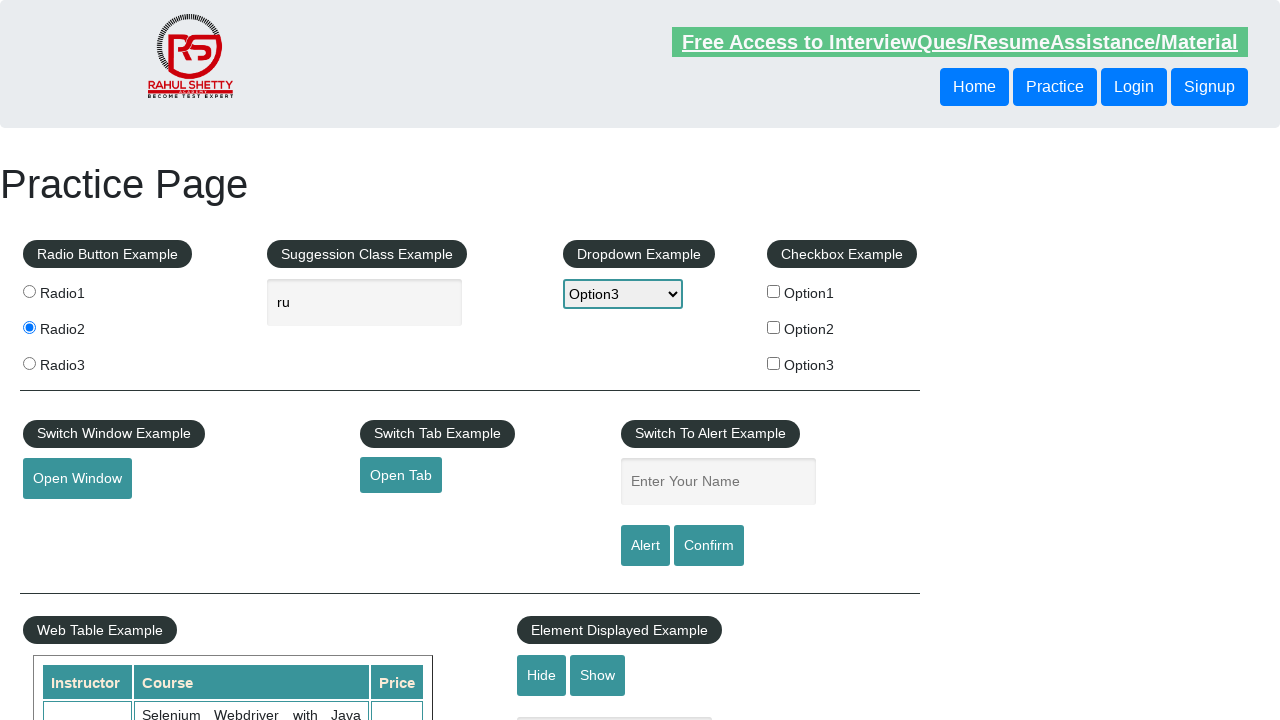

Unchecked Benz checkbox at (842, 329) on label[for='benz']
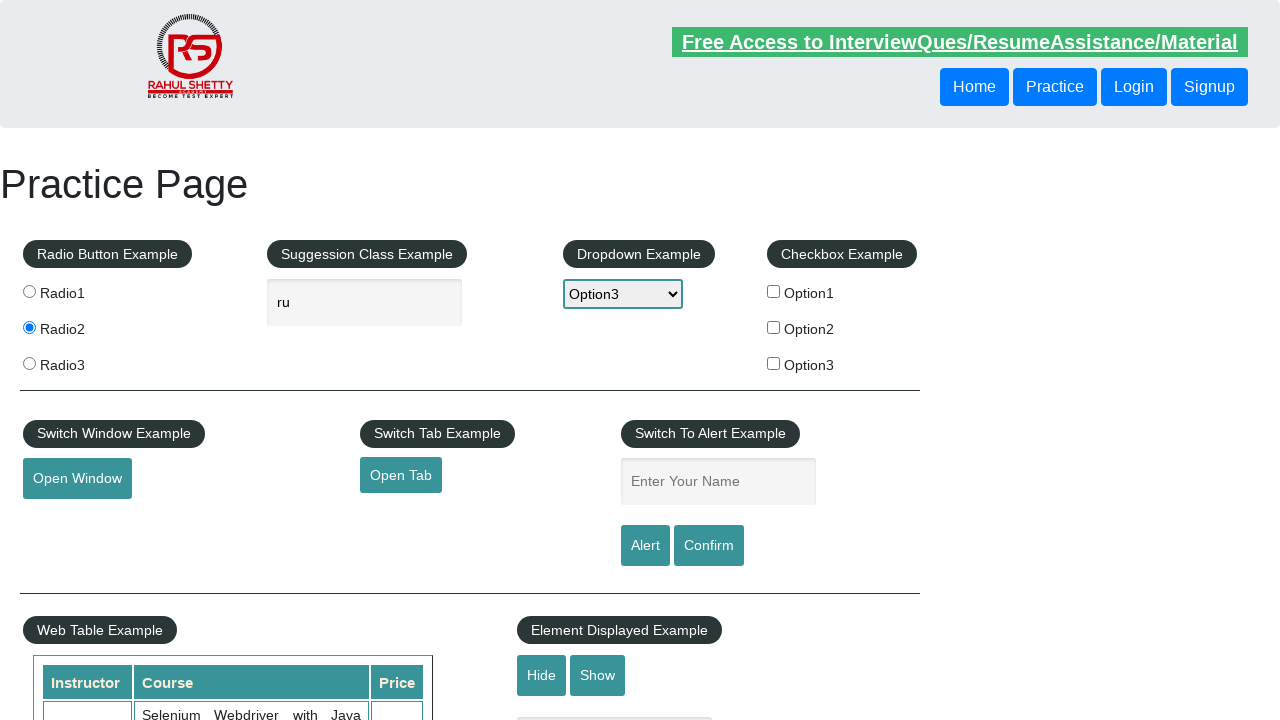

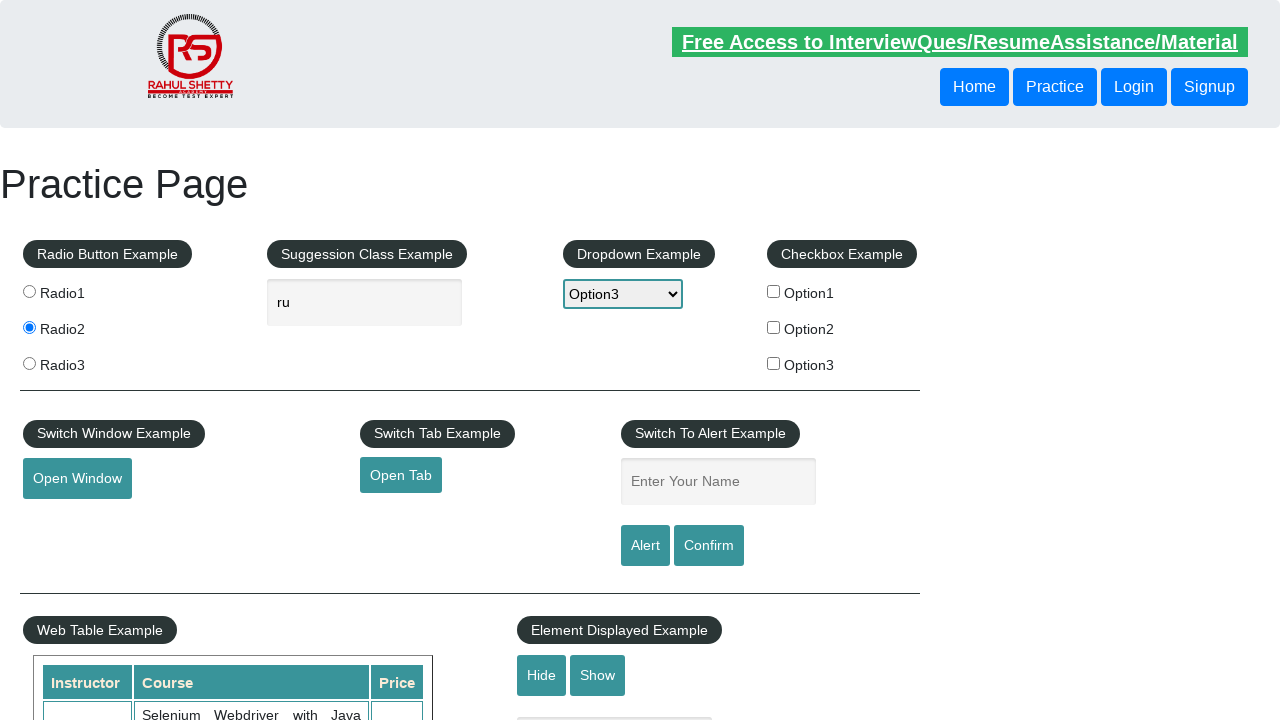